Tests a practice automation page by scrolling to a fixed header table and verifying that table data and total amount are displayed correctly

Starting URL: https://rahulshettyacademy.com/AutomationPractice/#

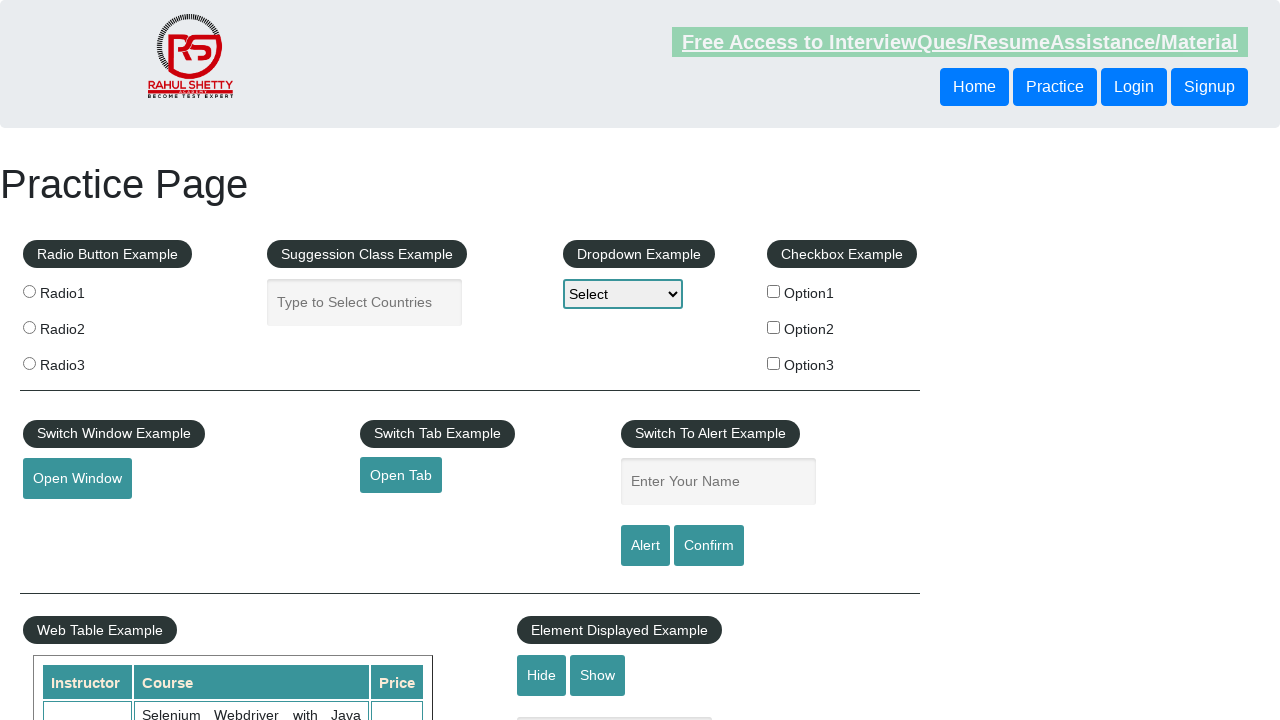

Scrolled down the main page by 400 pixels
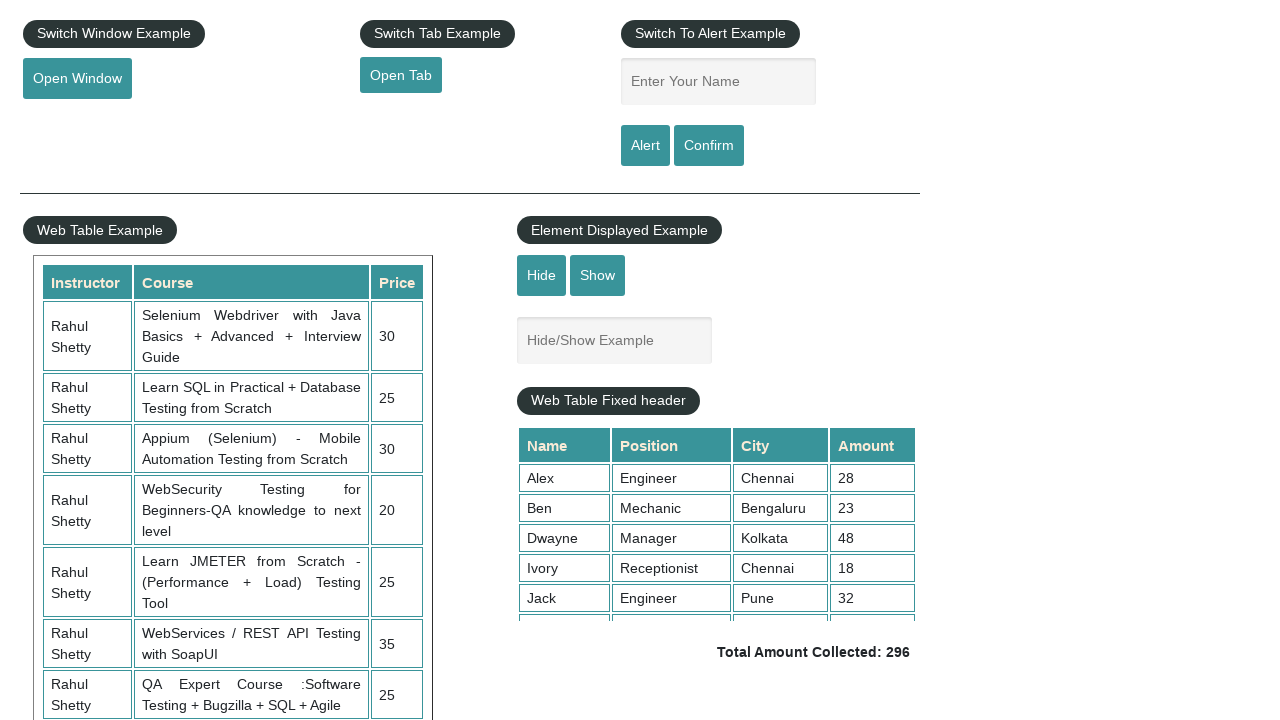

Scrolled within the fixed header table by 300 pixels
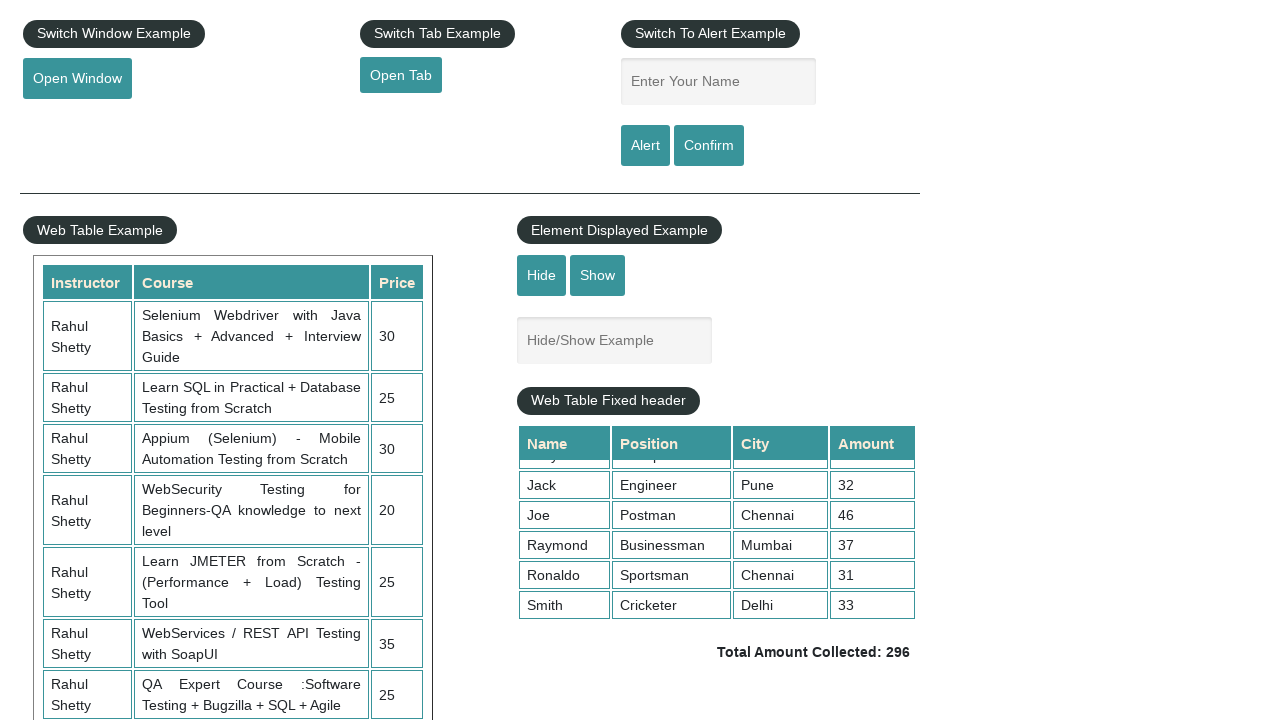

Table data is now visible
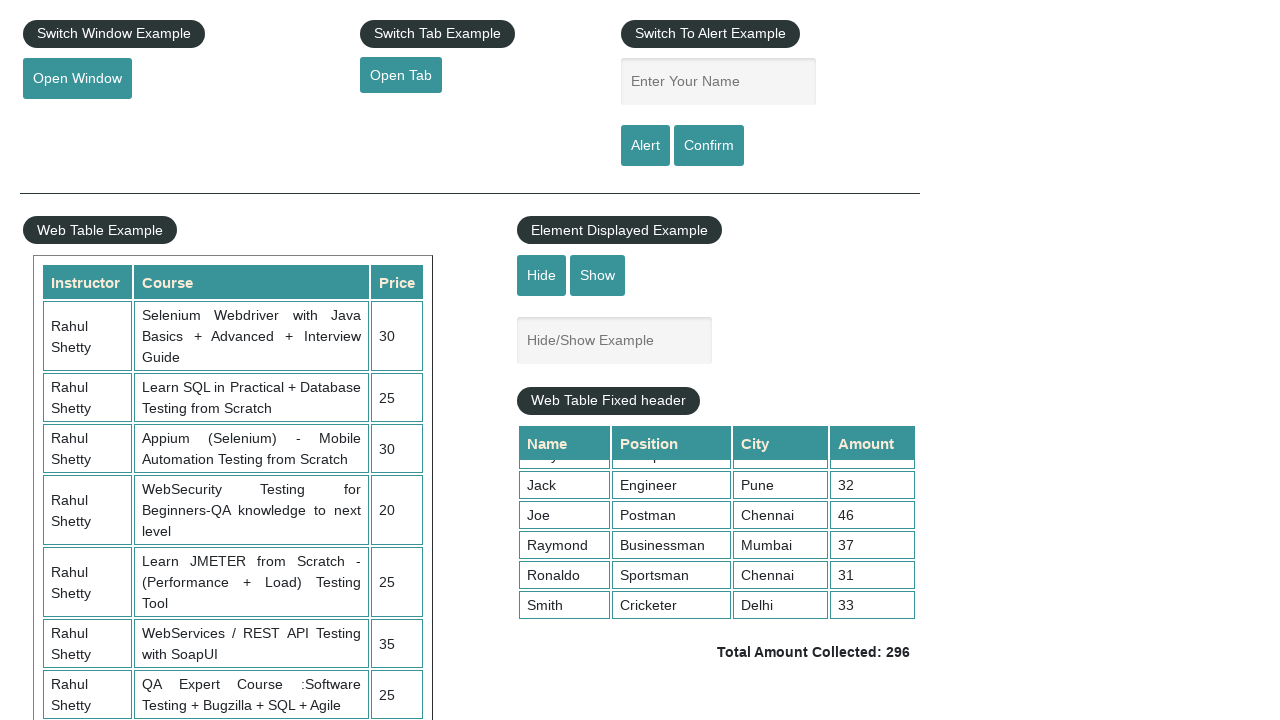

Total amount element is now visible
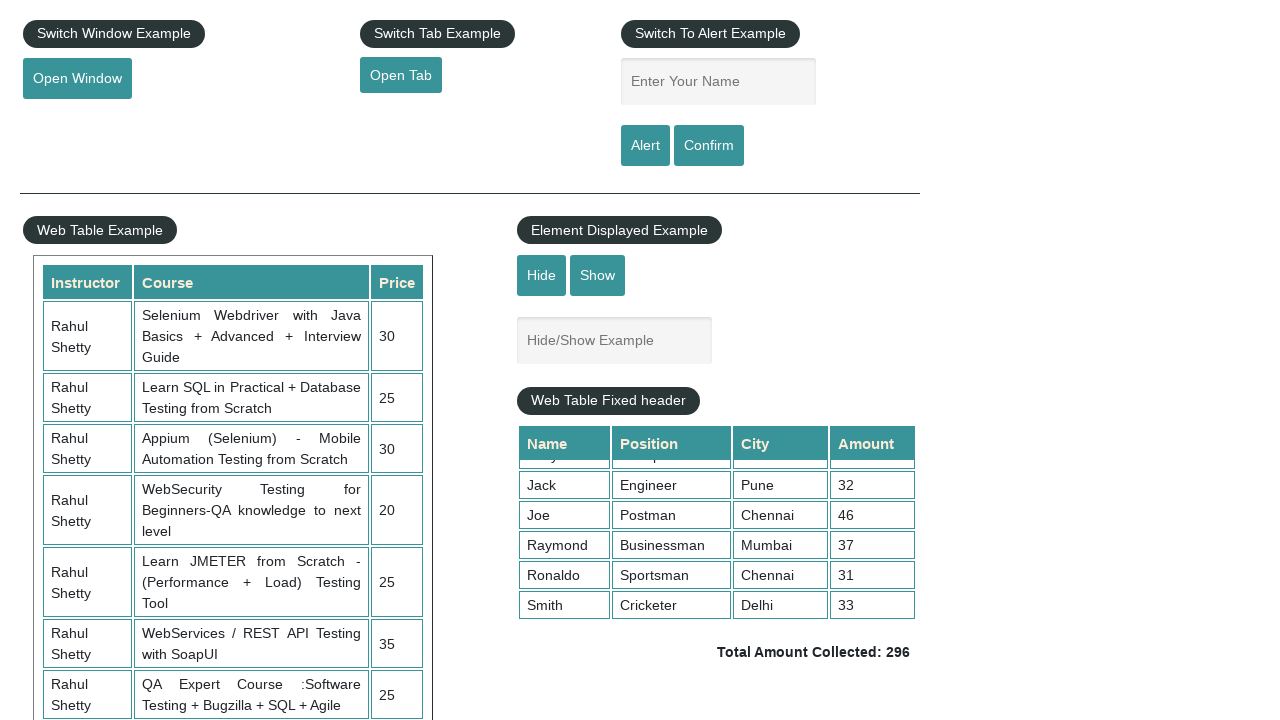

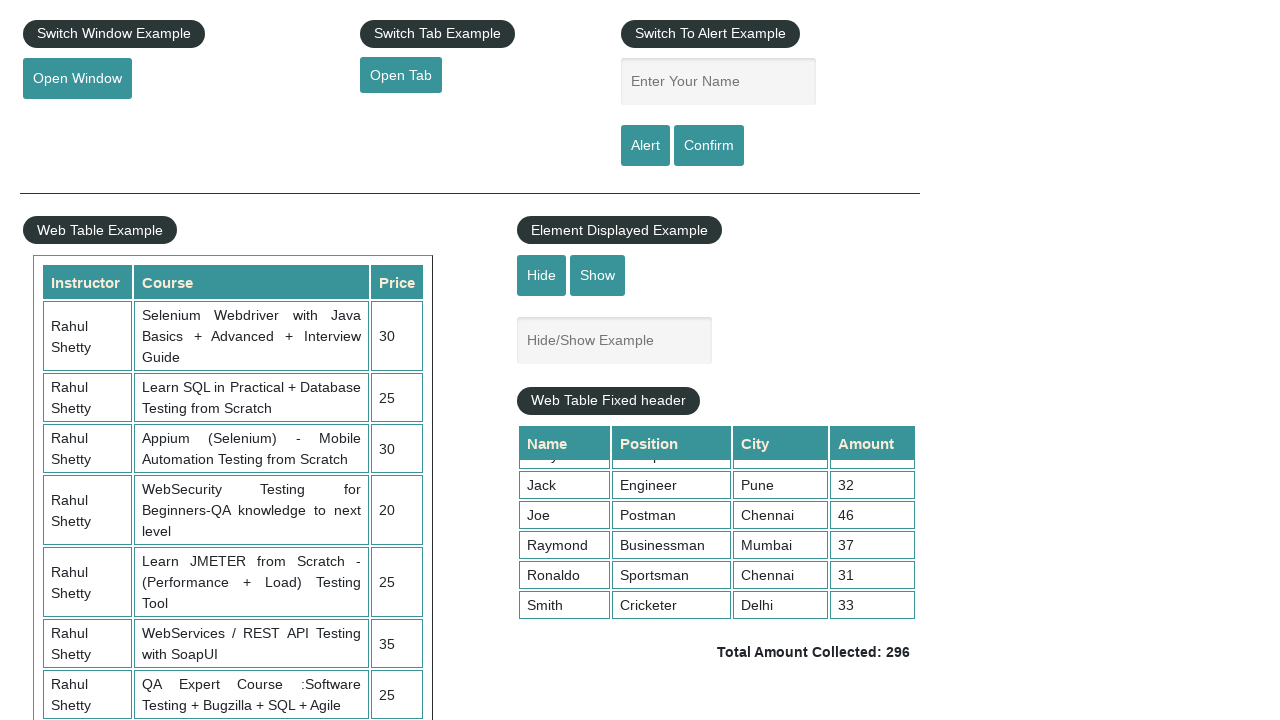